Tests that the back button respects filter navigation history

Starting URL: https://demo.playwright.dev/todomvc

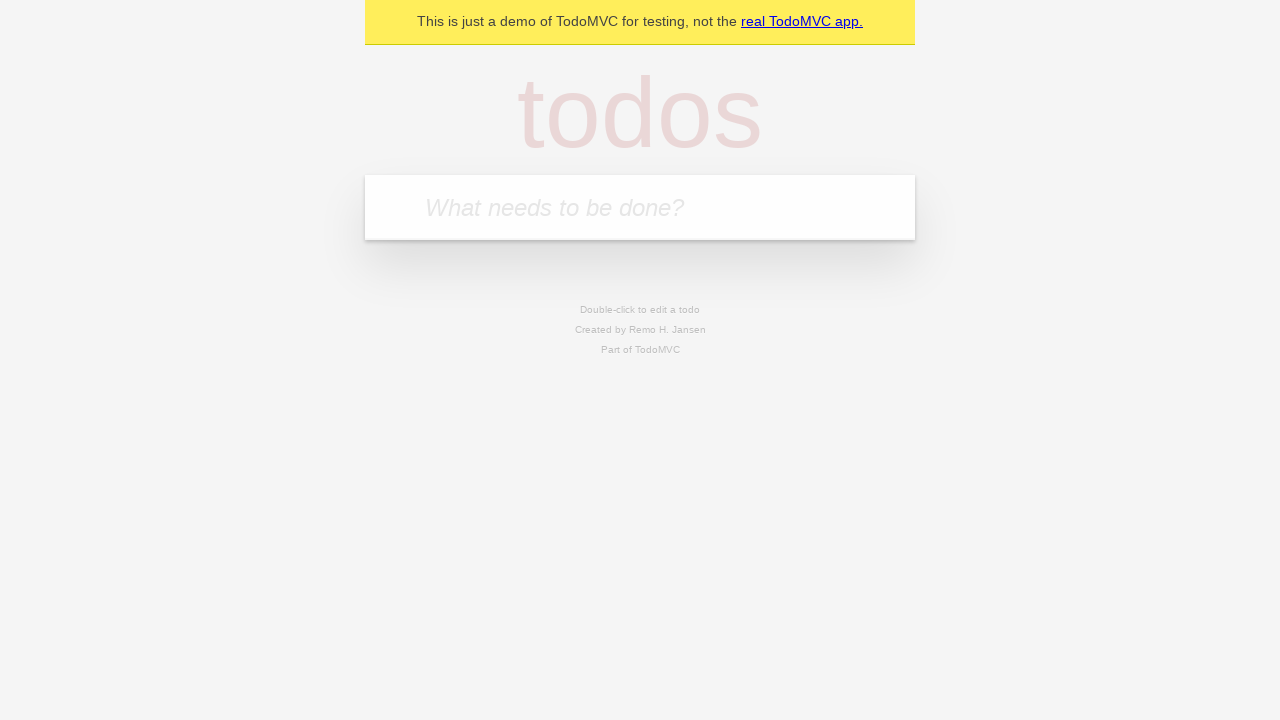

Filled new todo input with 'buy some cheese' on .new-todo
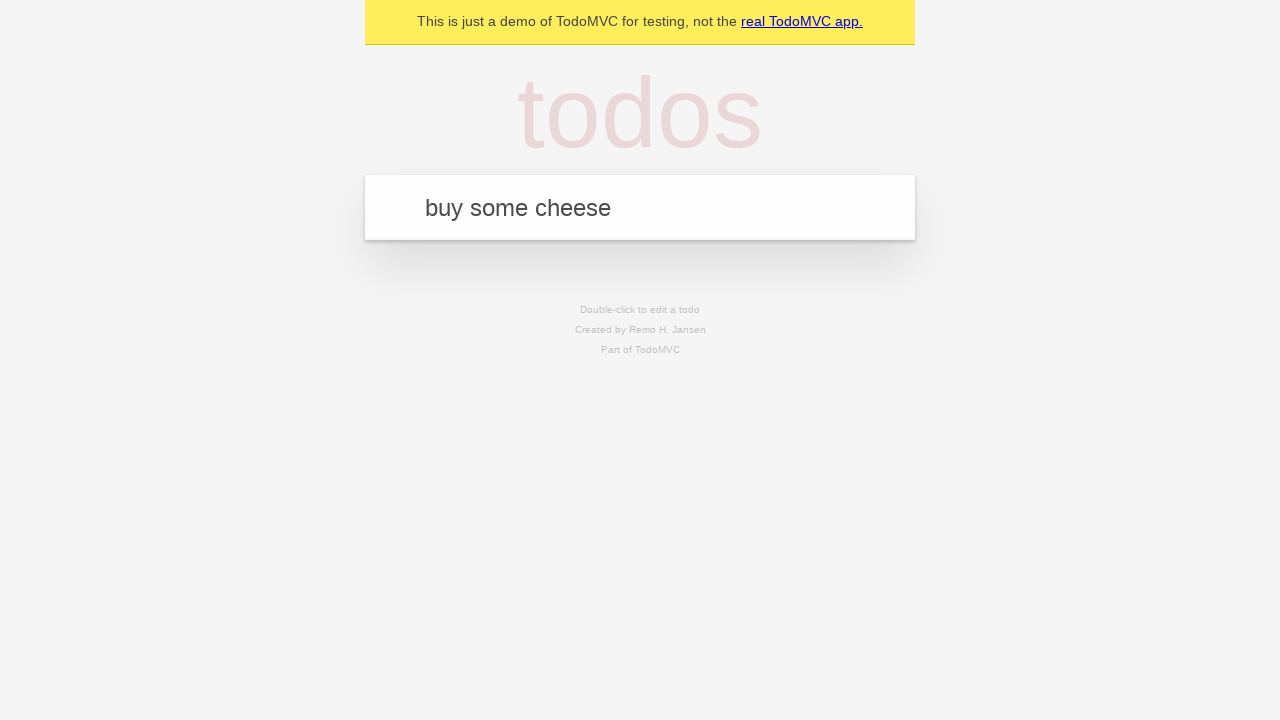

Pressed Enter to create first todo on .new-todo
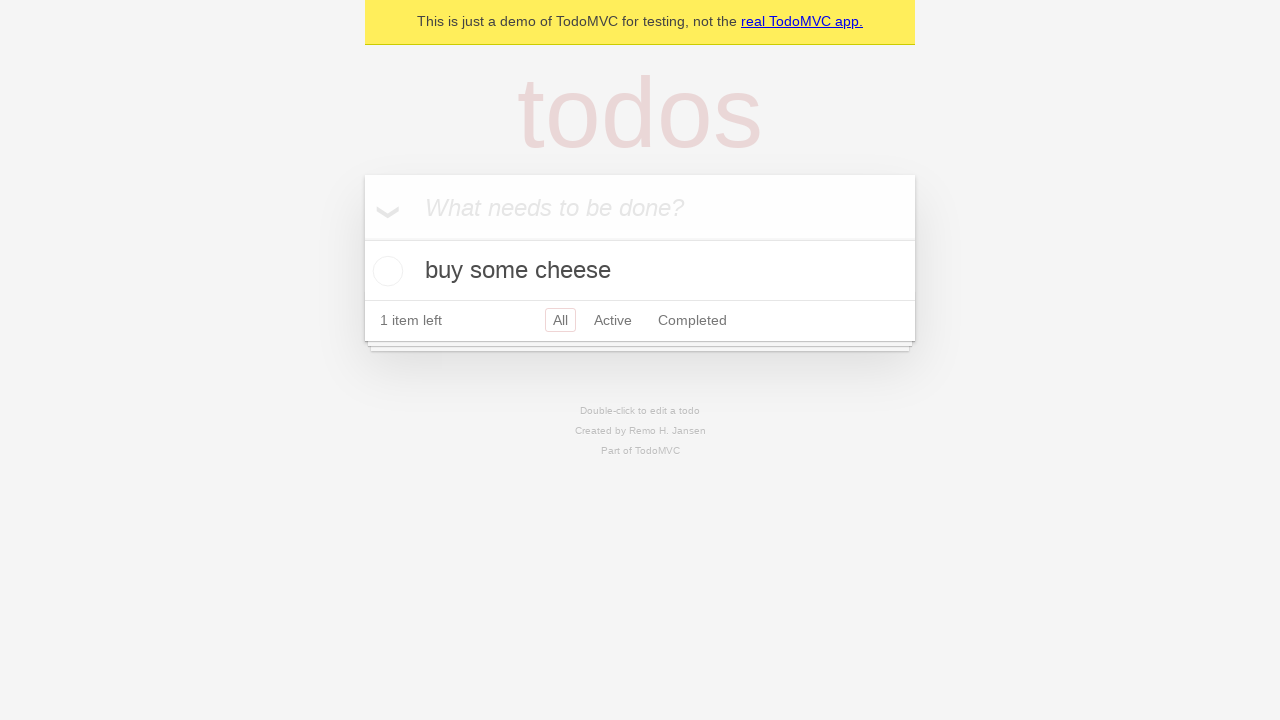

Filled new todo input with 'feed the cat' on .new-todo
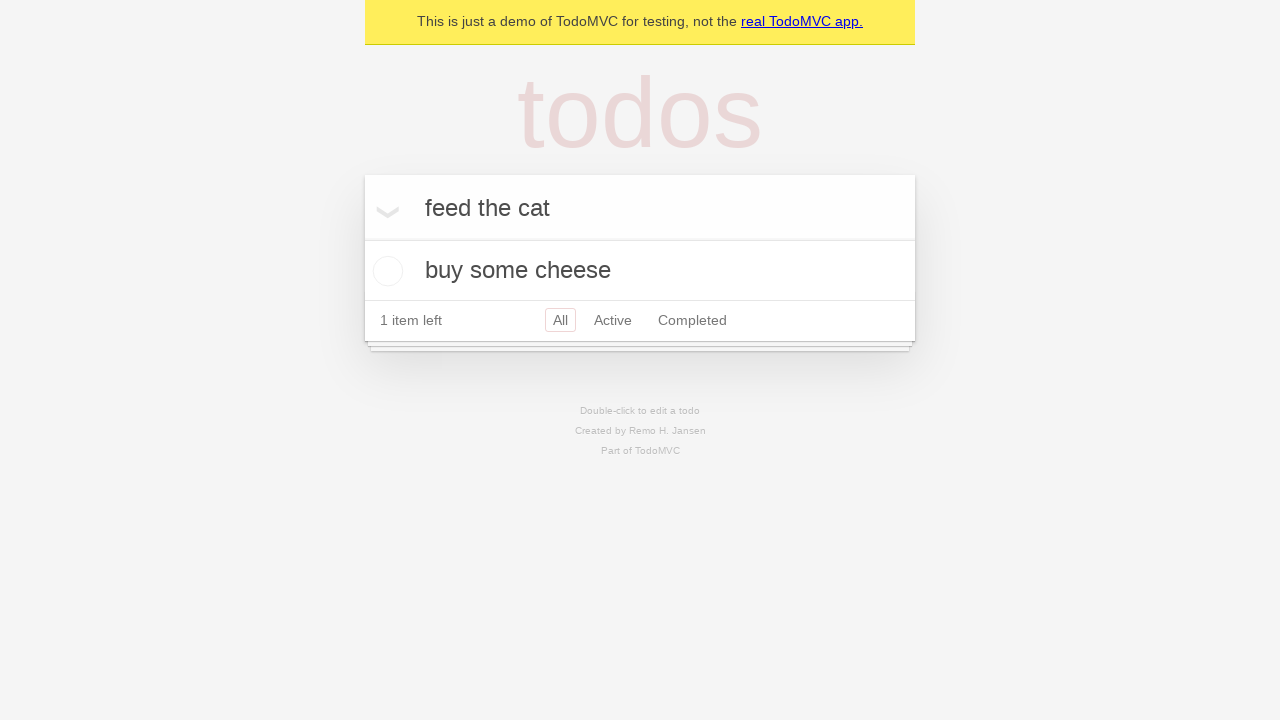

Pressed Enter to create second todo on .new-todo
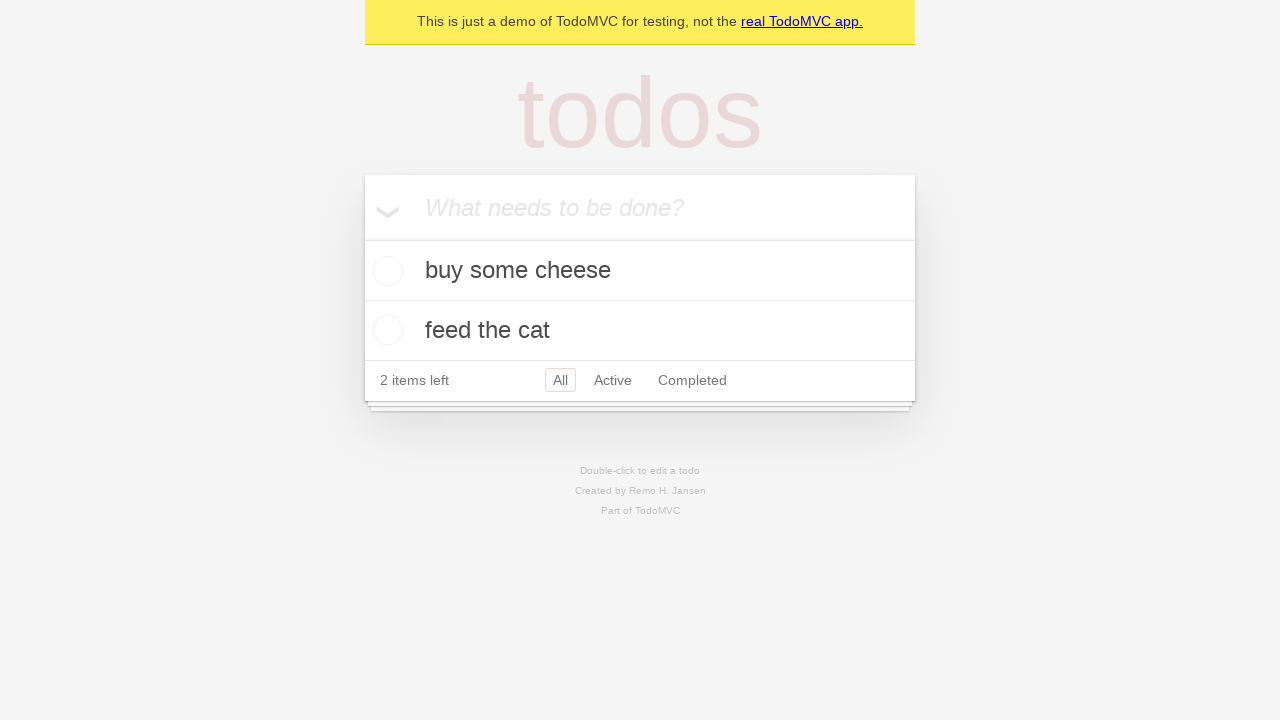

Filled new todo input with 'book a doctors appointment' on .new-todo
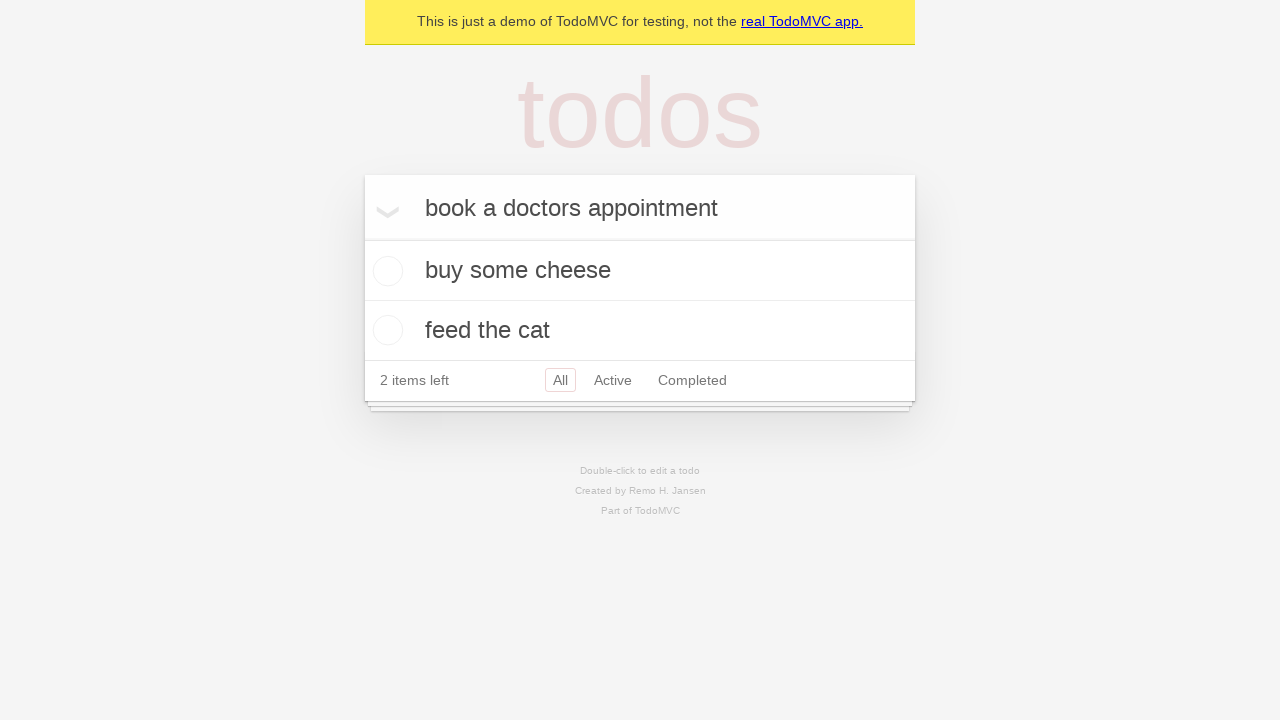

Pressed Enter to create third todo on .new-todo
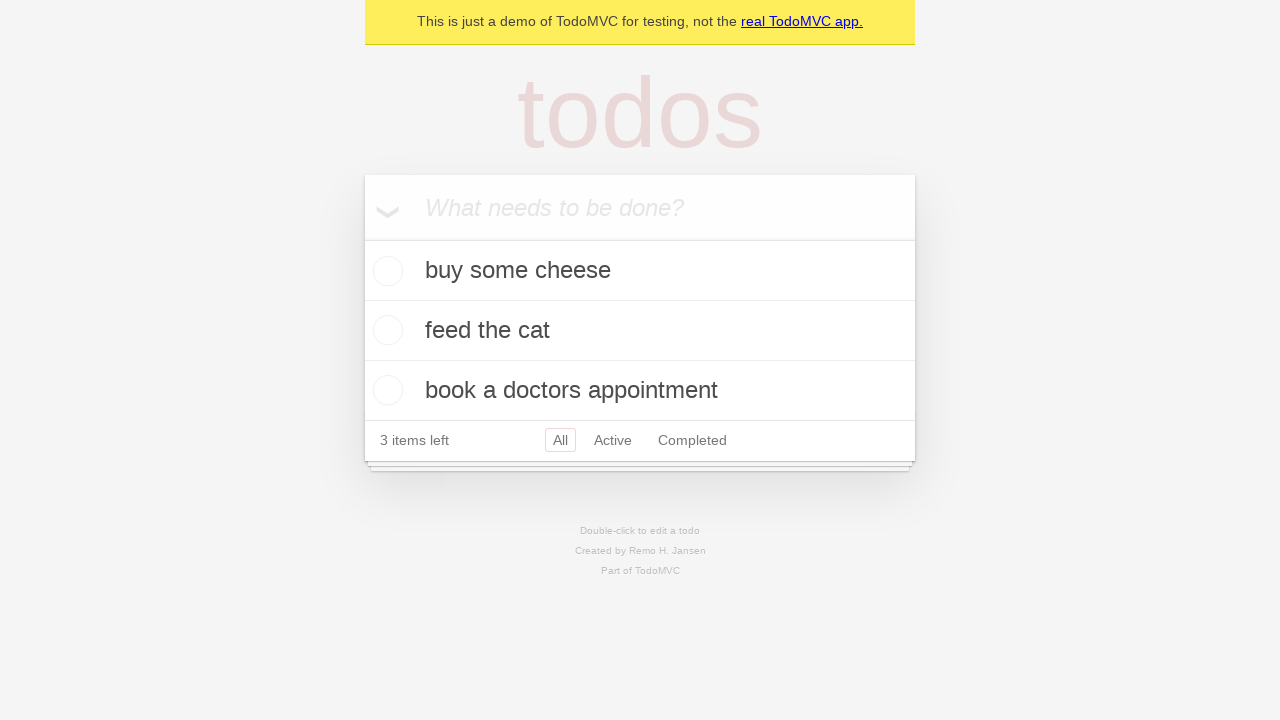

Waited for all three todos to be created
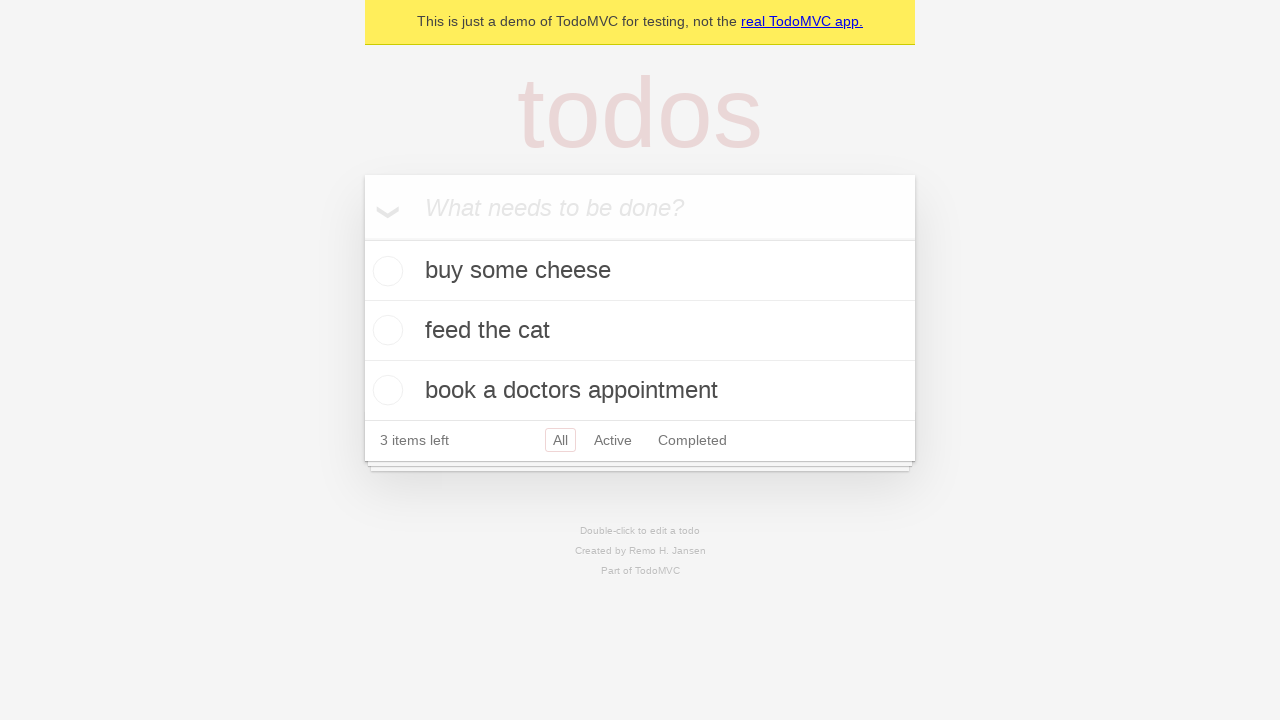

Checked the second todo item at (385, 330) on .todo-list li .toggle >> nth=1
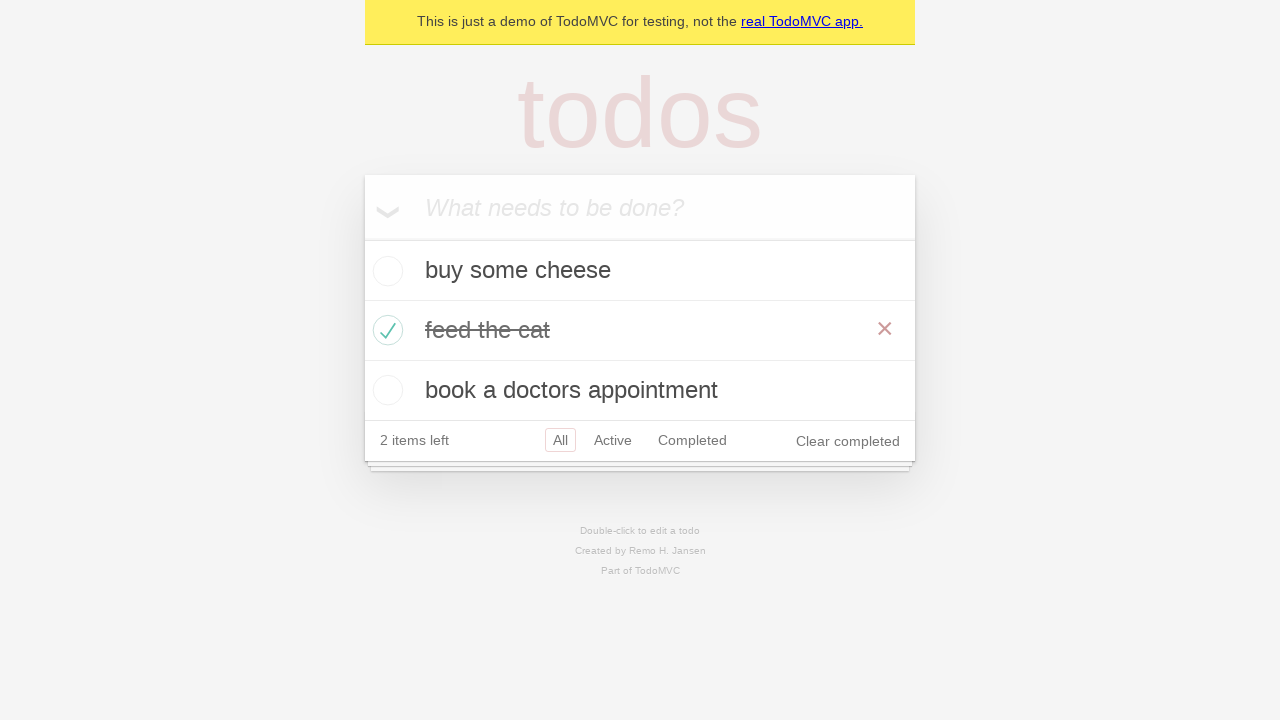

Clicked 'All' filter at (560, 440) on .filters >> text=All
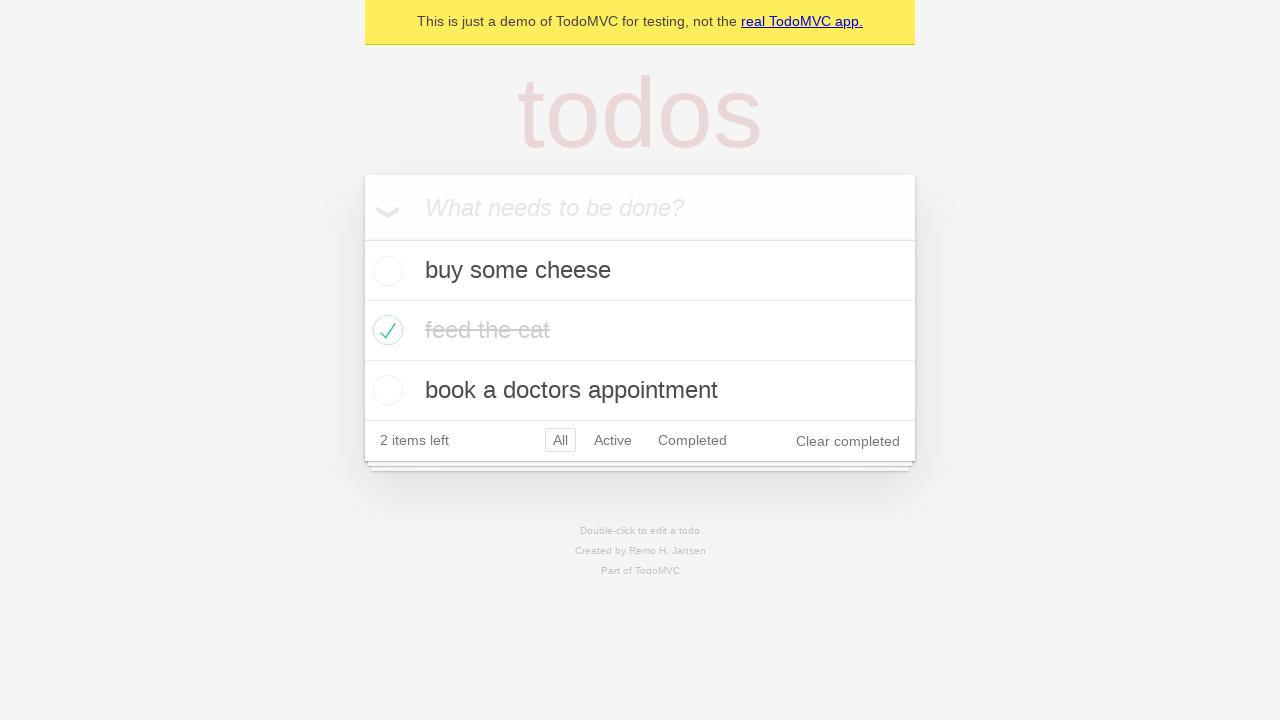

Clicked 'Active' filter at (613, 440) on .filters >> text=Active
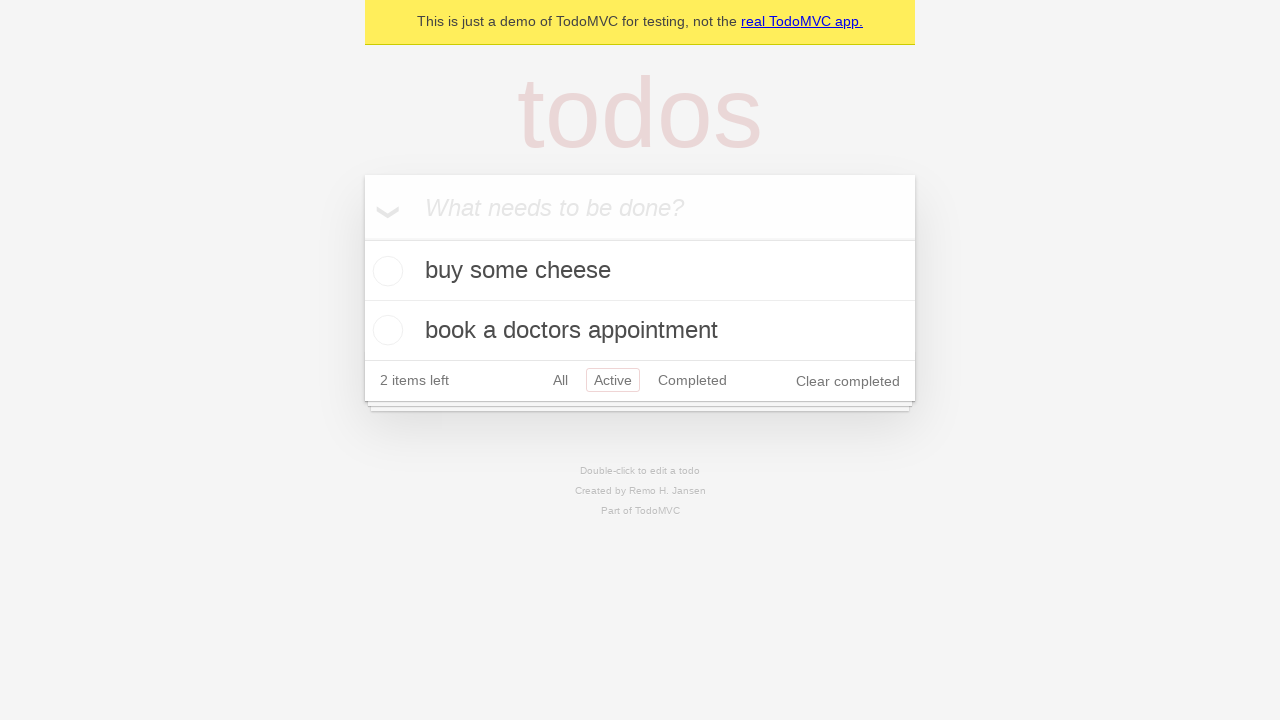

Clicked 'Completed' filter at (692, 380) on .filters >> text=Completed
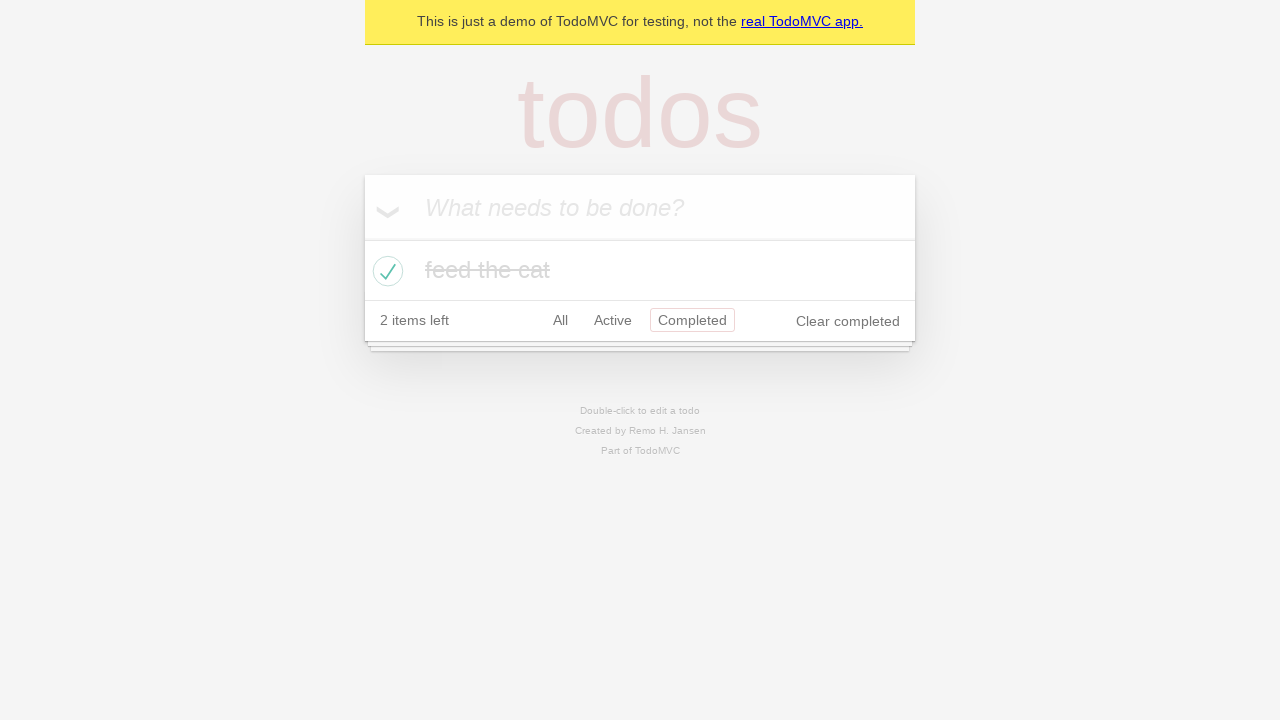

Navigated back in history (should return to Active filter)
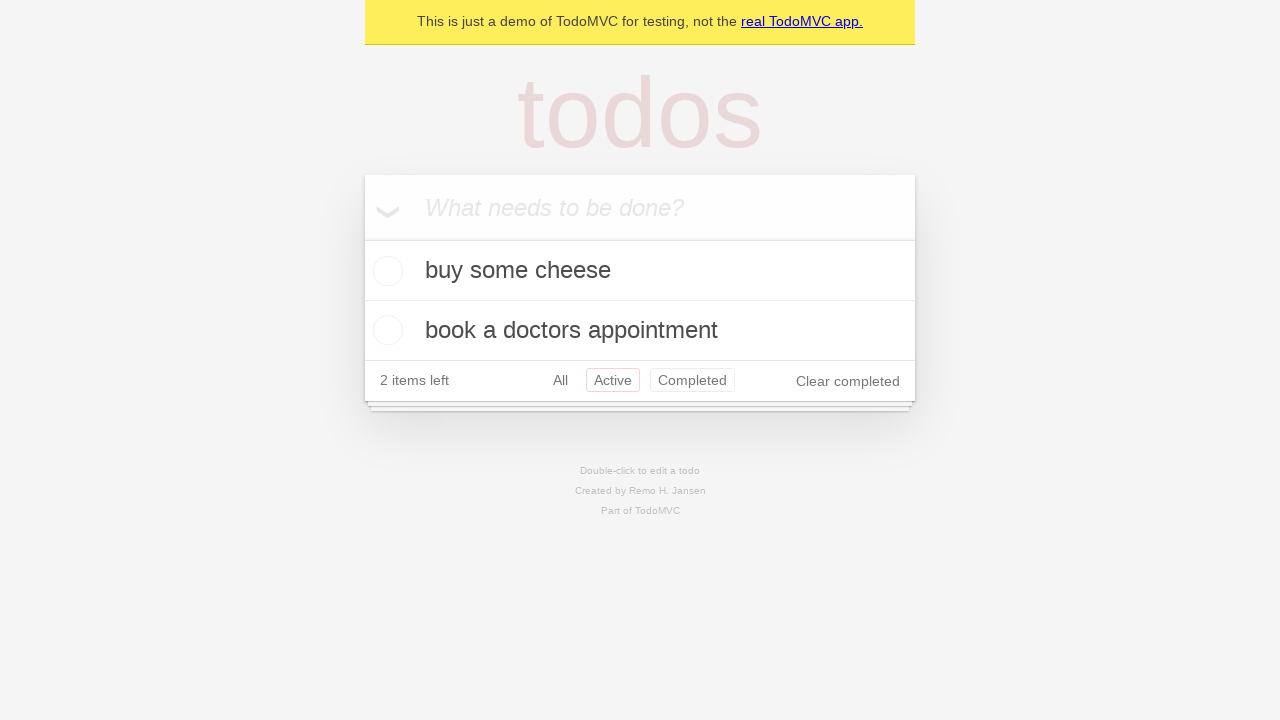

Navigated back in history again (should return to All filter)
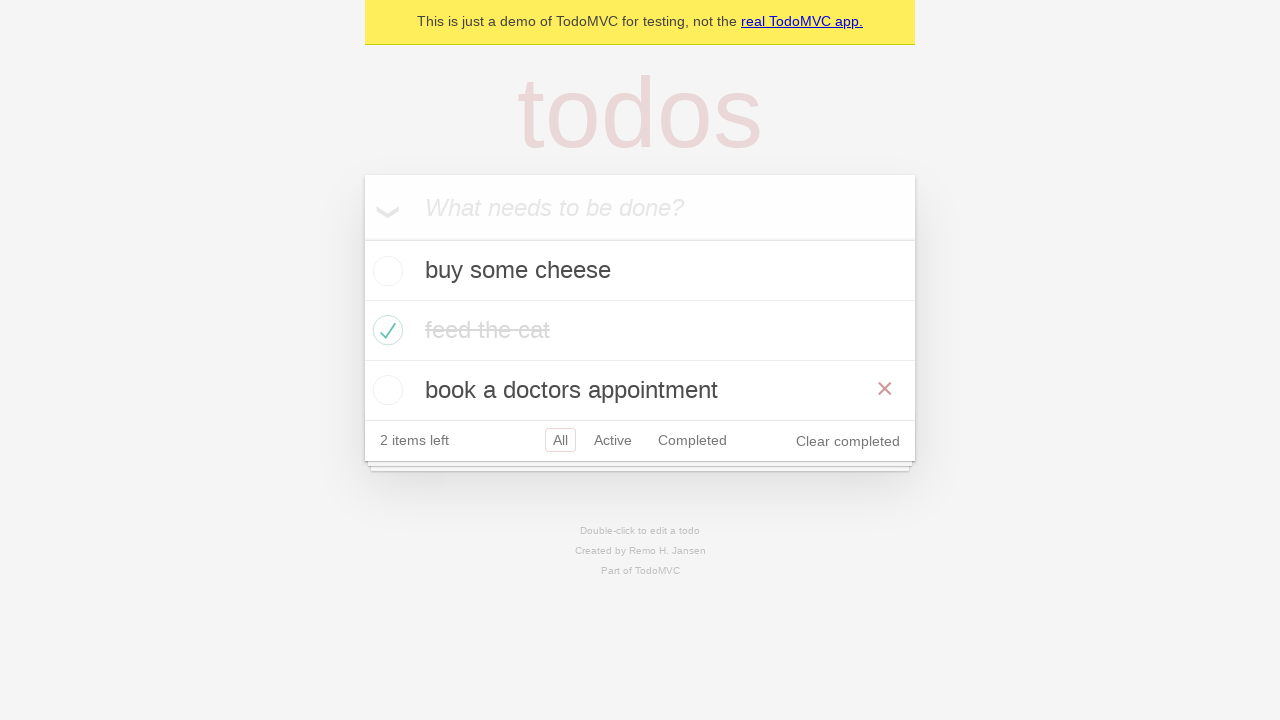

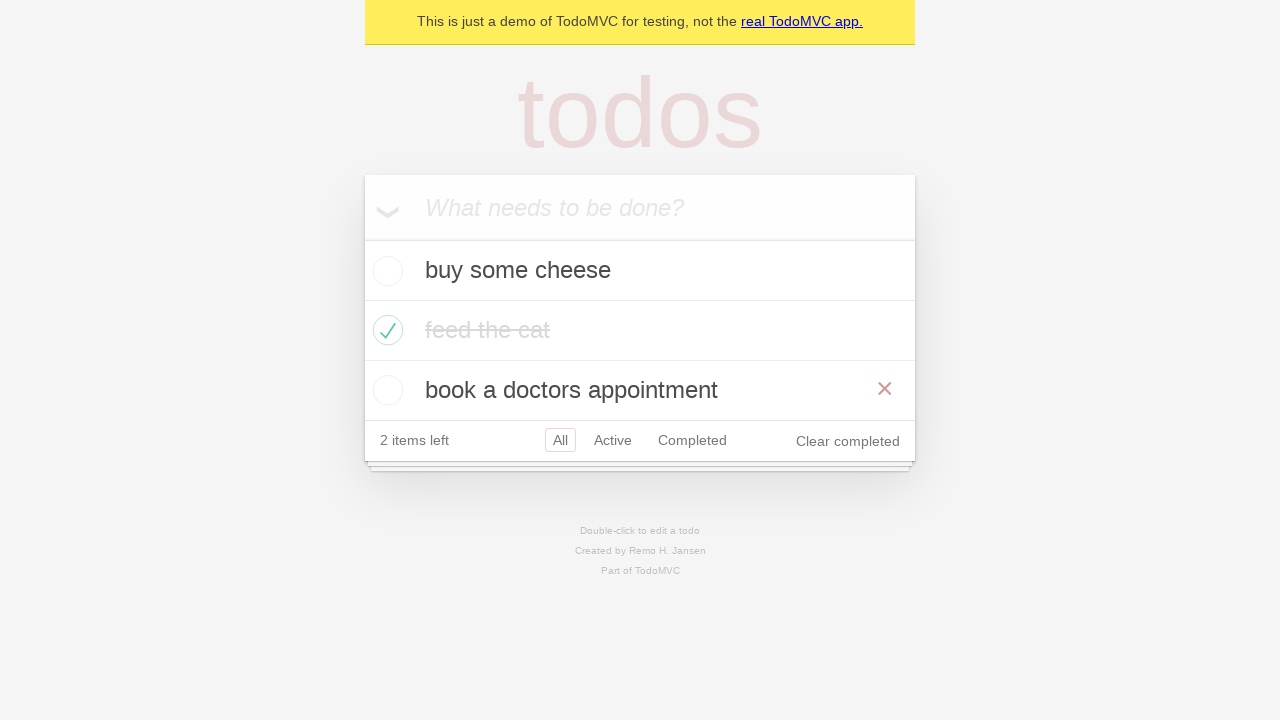